Tests window handling by opening a new window, switching to it to fill a form field, then returning to the parent window to fill another field

Starting URL: https://www.hyrtutorials.com/p/window-handles-practice.html

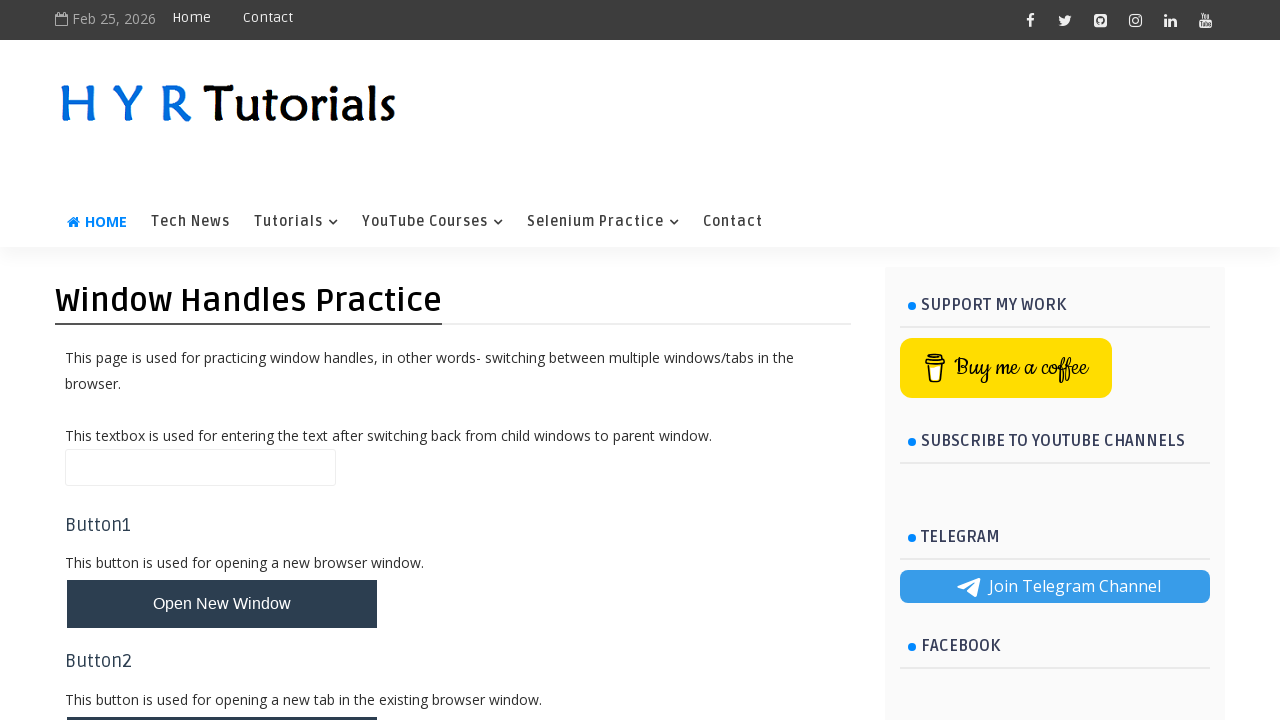

Clicked button to open new window and captured popup at (222, 604) on button#newWindowBtn
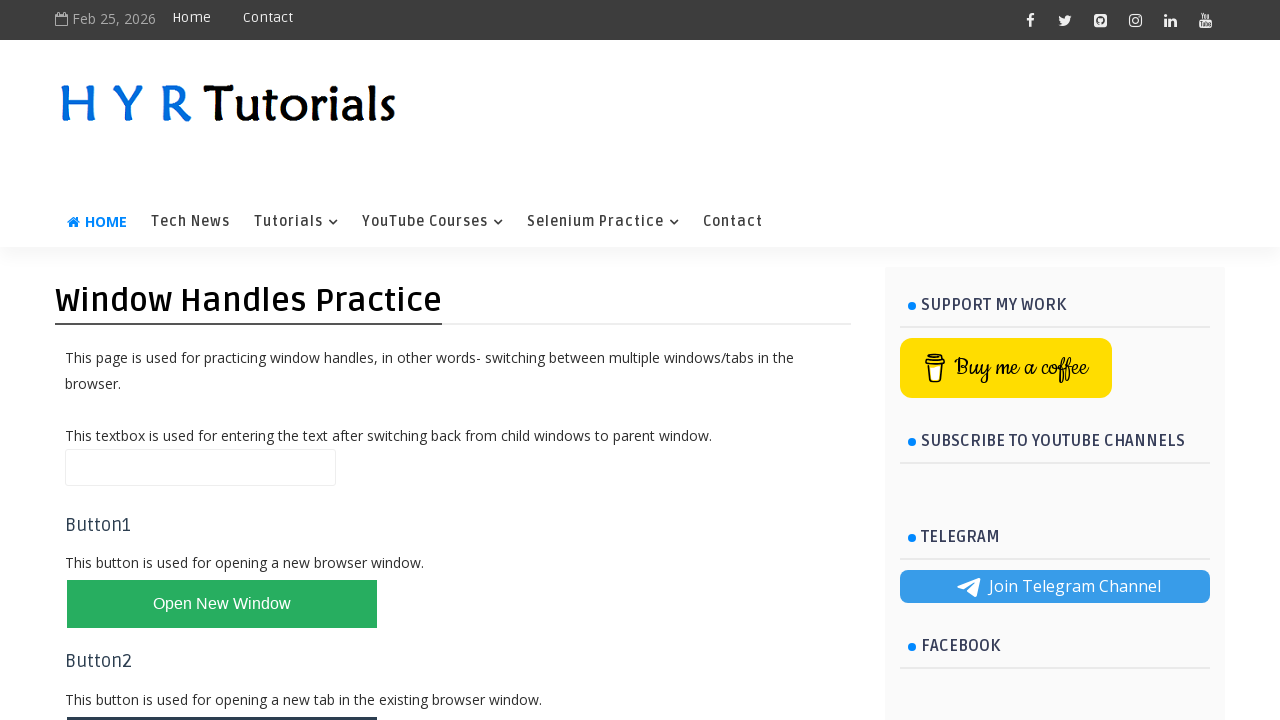

Retrieved new window/popup handle
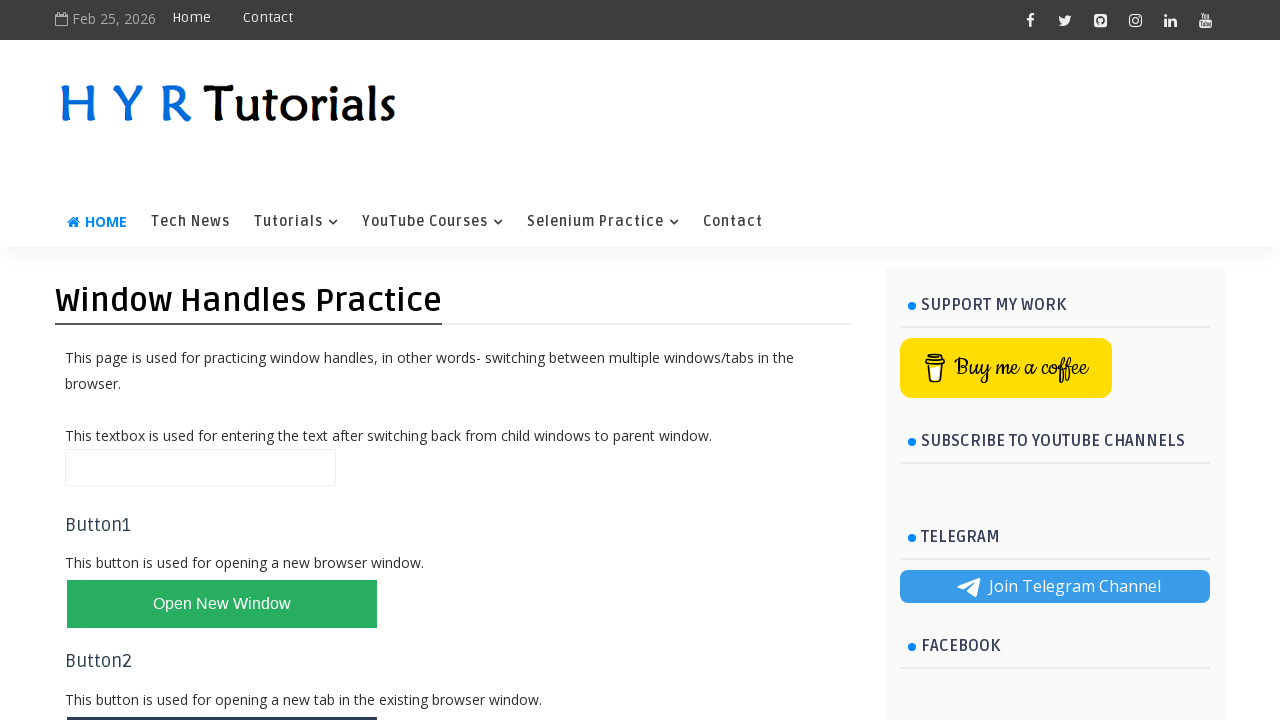

Filled firstName field with 'Ajay' in new window on #firstName
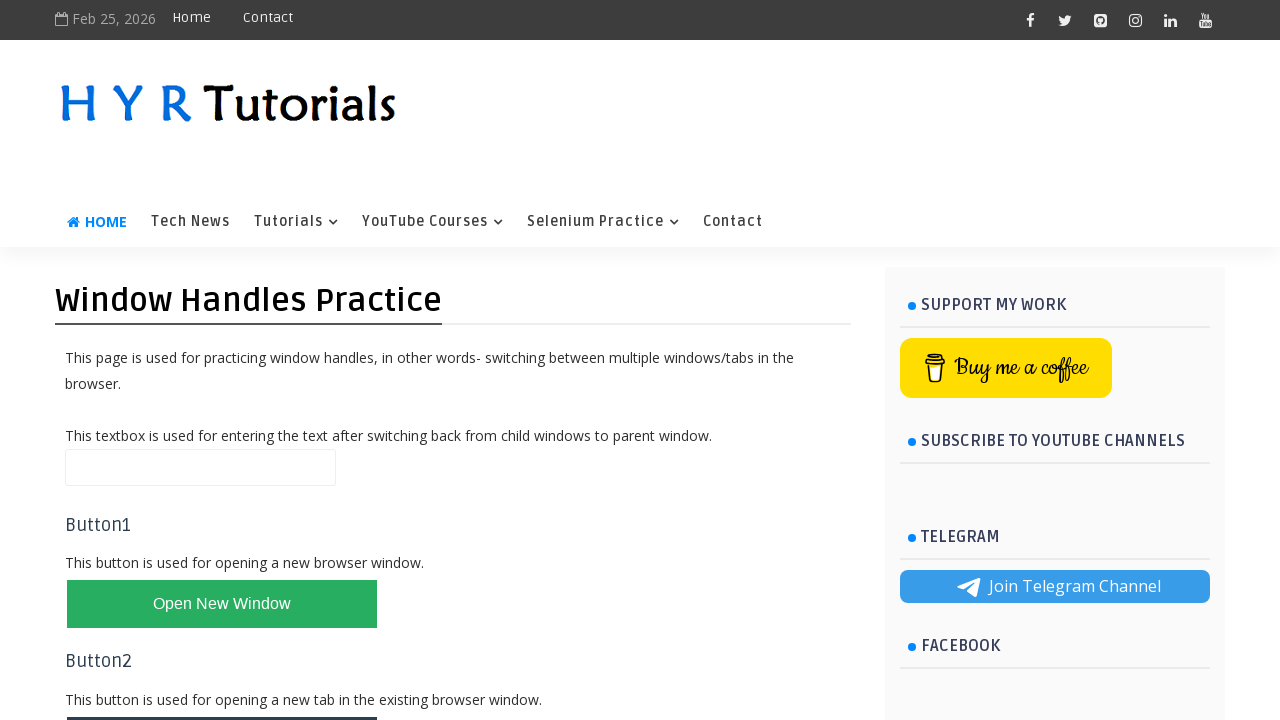

Closed the new window
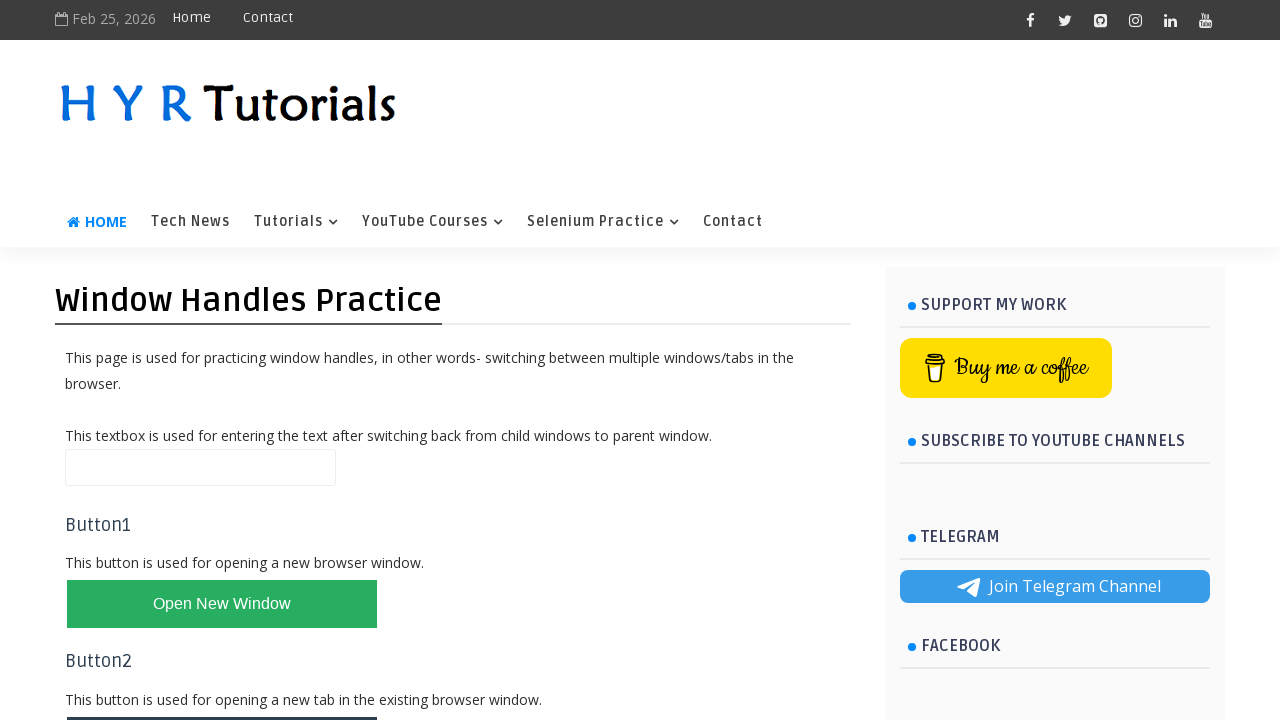

Filled name field with 'ParentWindow' in parent window on #name
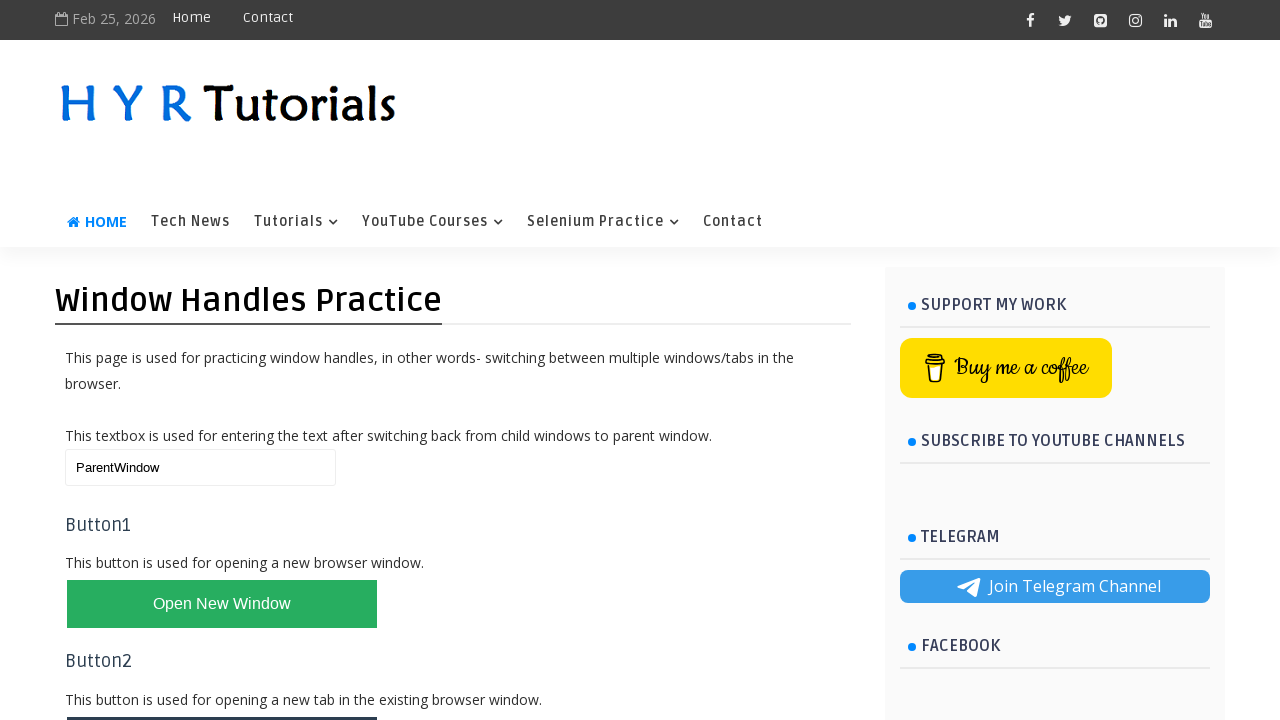

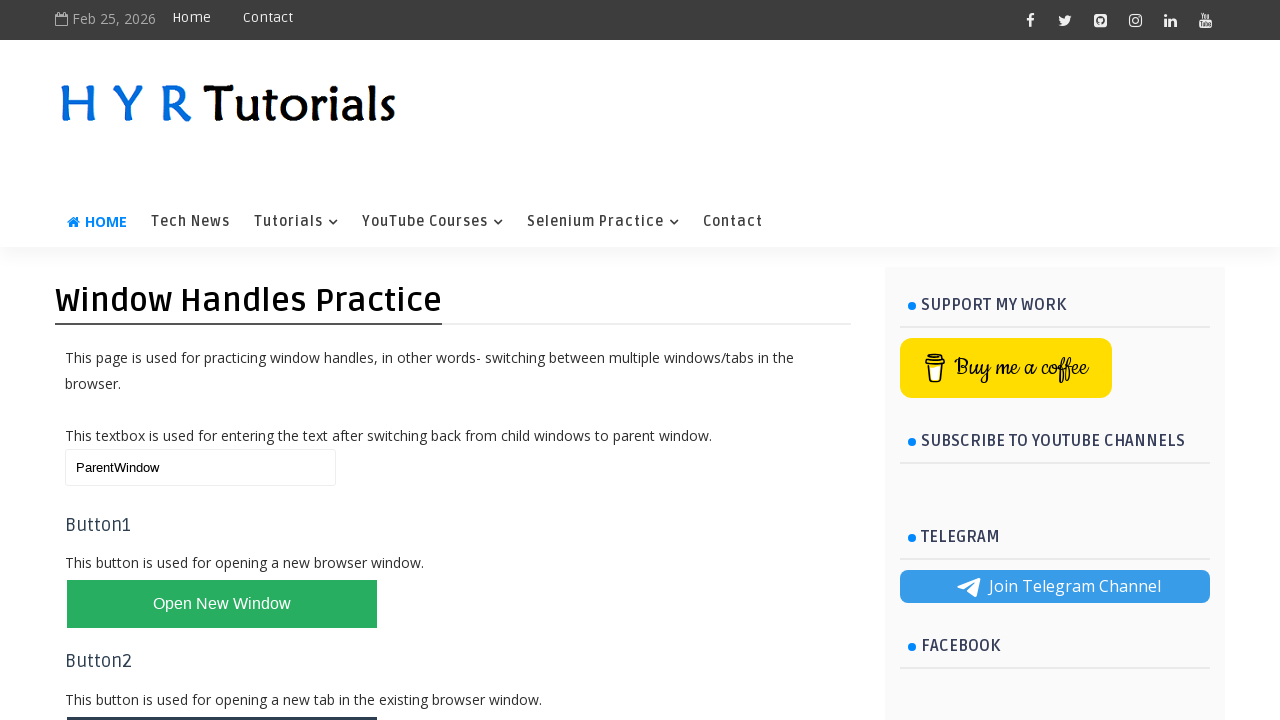